Tests the user registration form on ParaBank demo site by filling out all required fields (personal information, address, and account credentials) and submitting the registration.

Starting URL: https://parabank.parasoft.com/parabank/register.htm

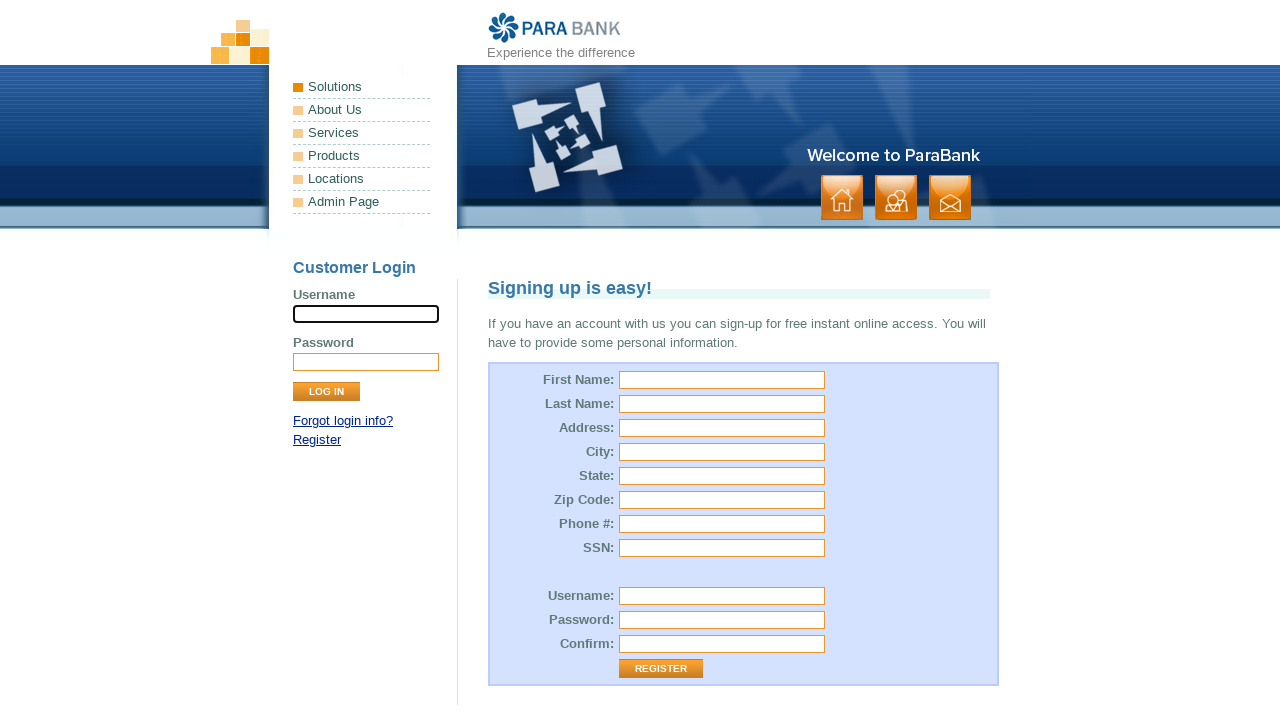

Generated random username for registration
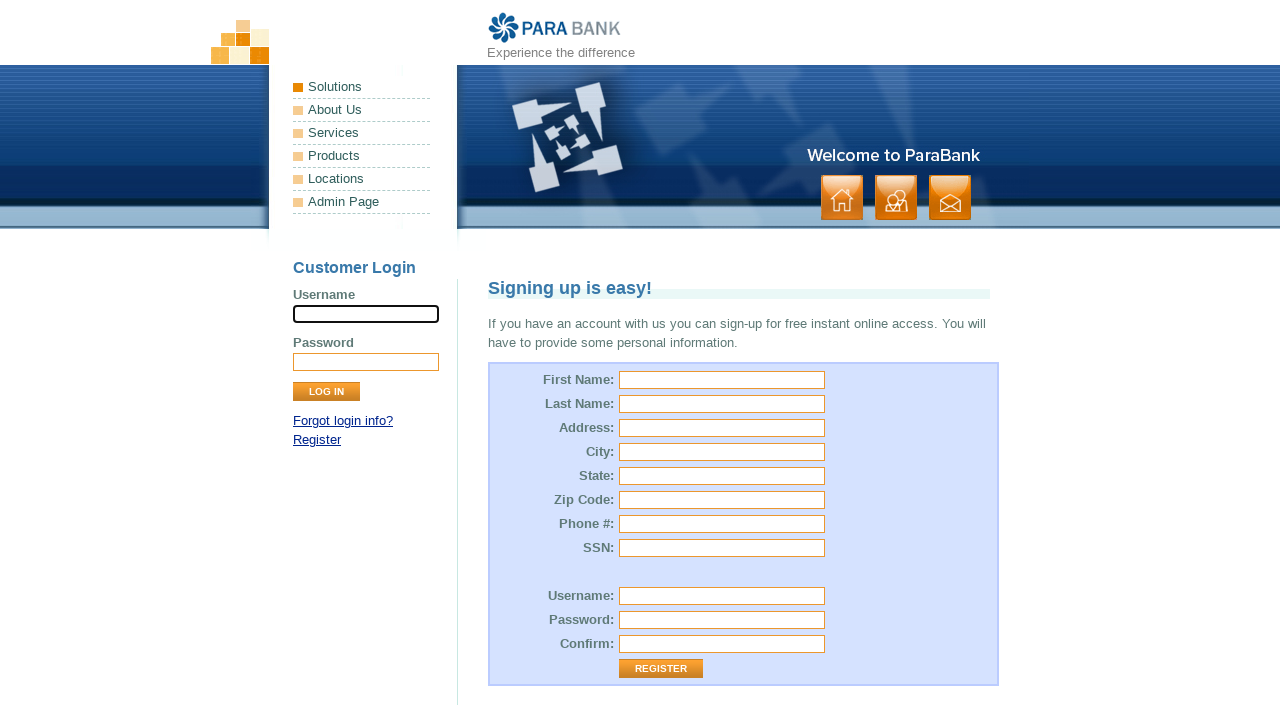

Filled first name field with 'Lee' on input#customer\.firstName
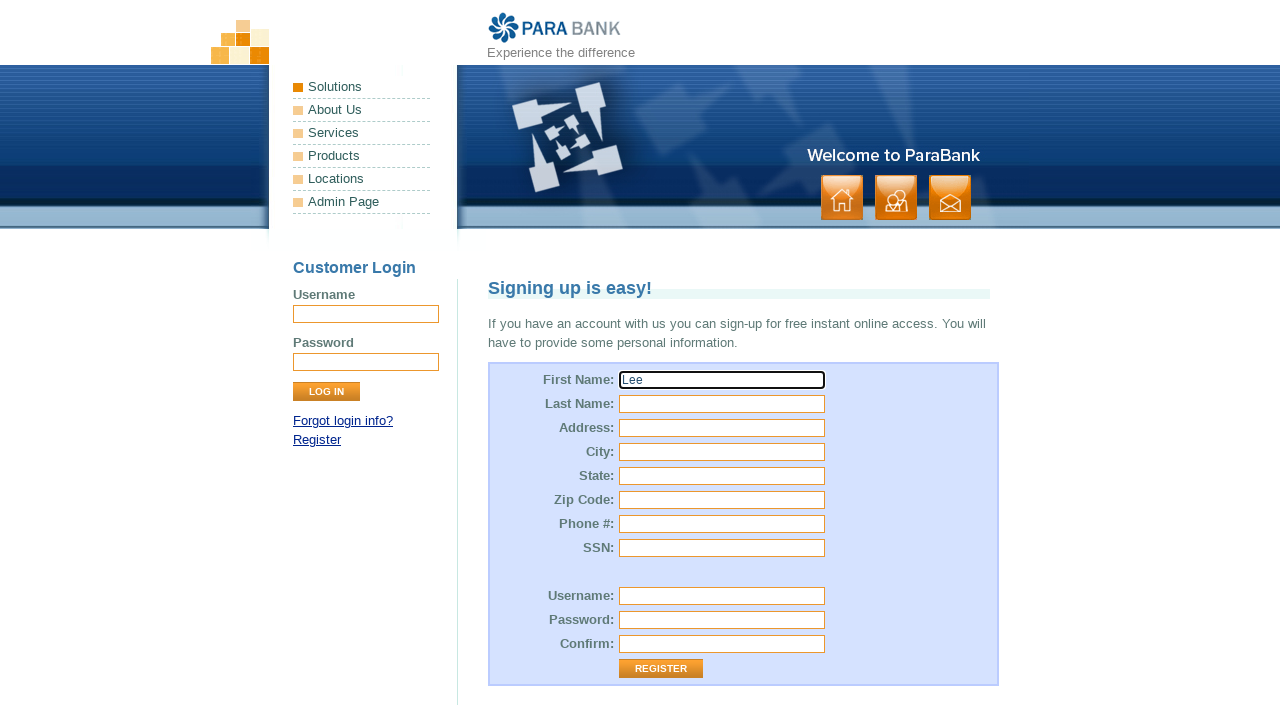

Filled last name field with 'Con' on input#customer\.lastName
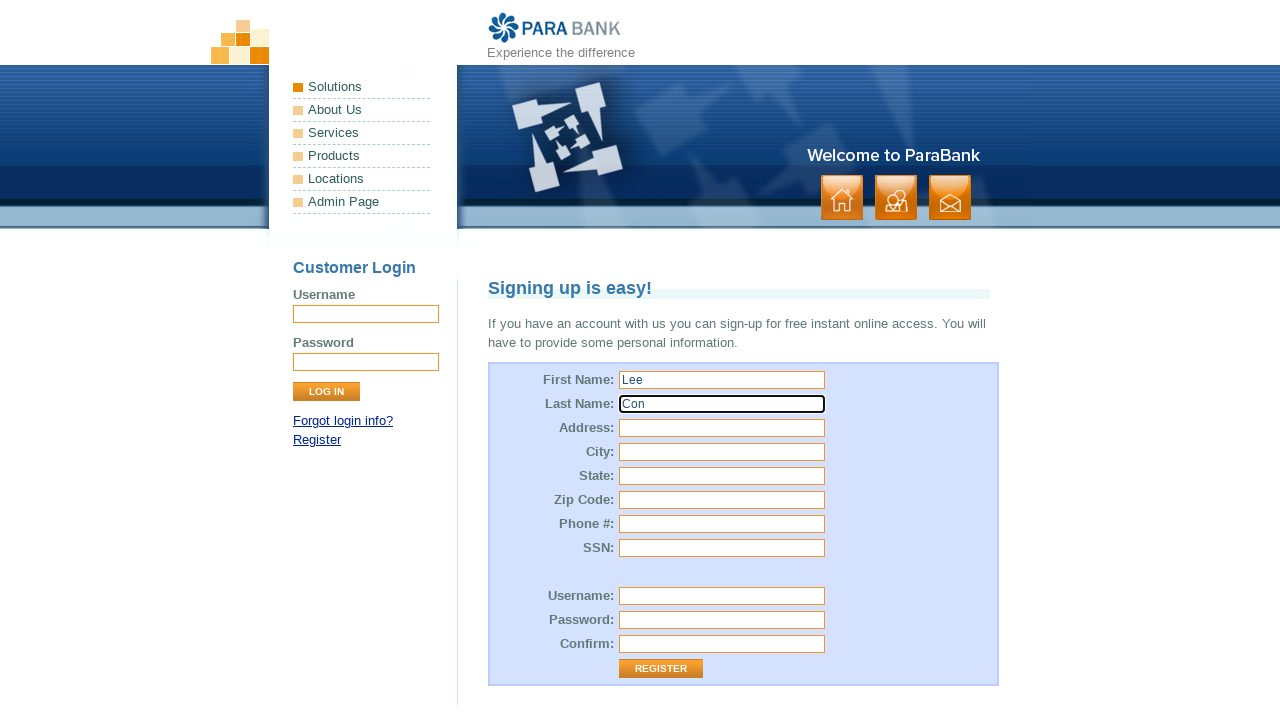

Filled street address field with '24 central sydney' on input#customer\.address\.street
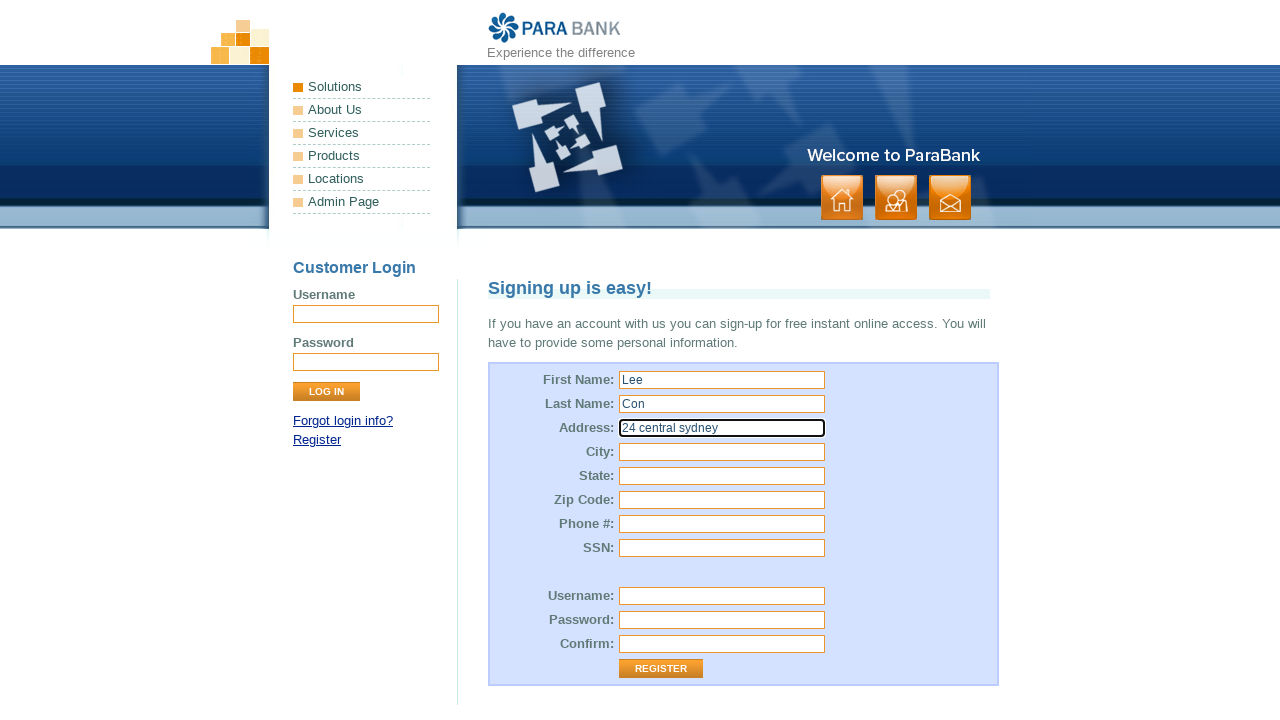

Filled city field with 'sydney' on input#customer\.address\.city
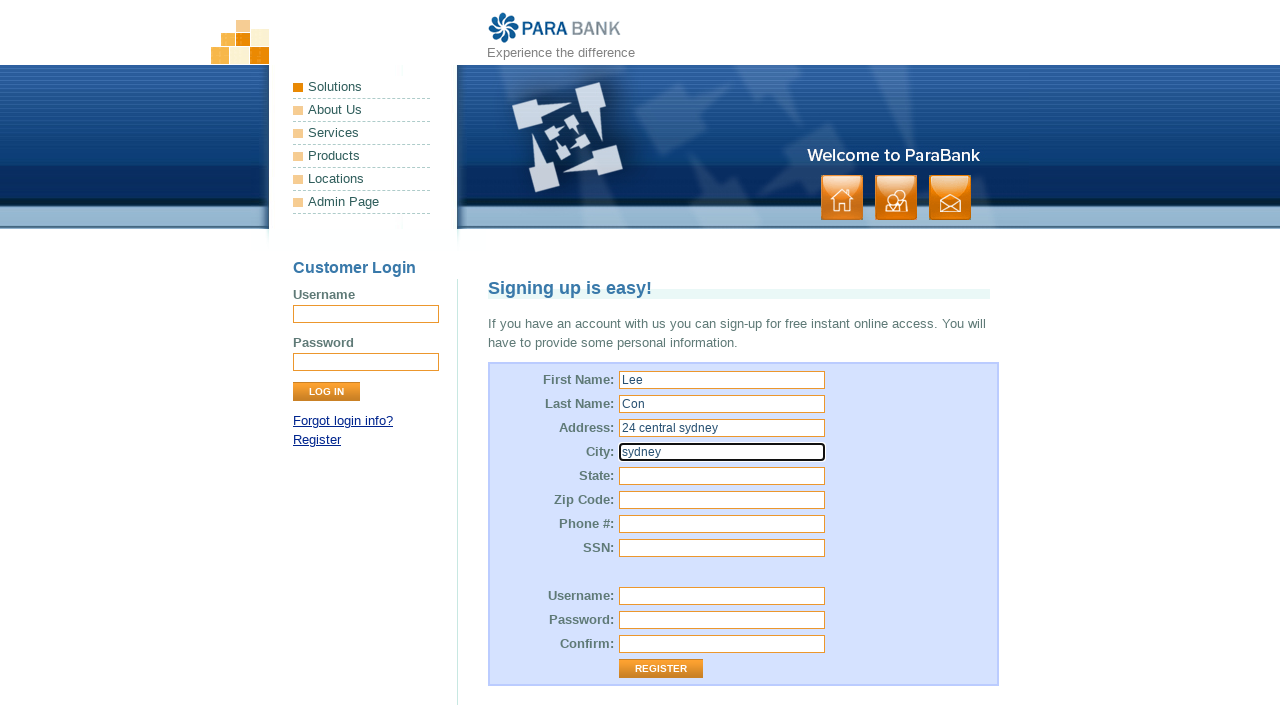

Filled state field with 'Aus' on input#customer\.address\.state
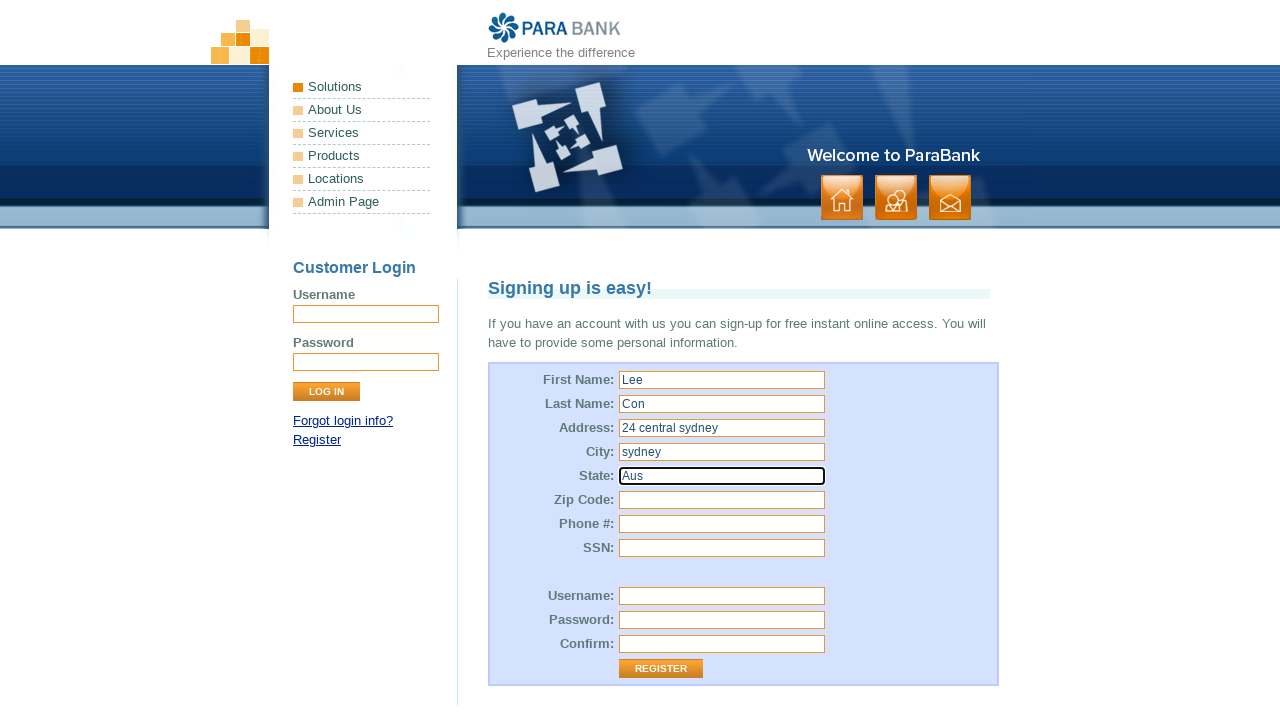

Filled zip code field with '4178' on input#customer\.address\.zipCode
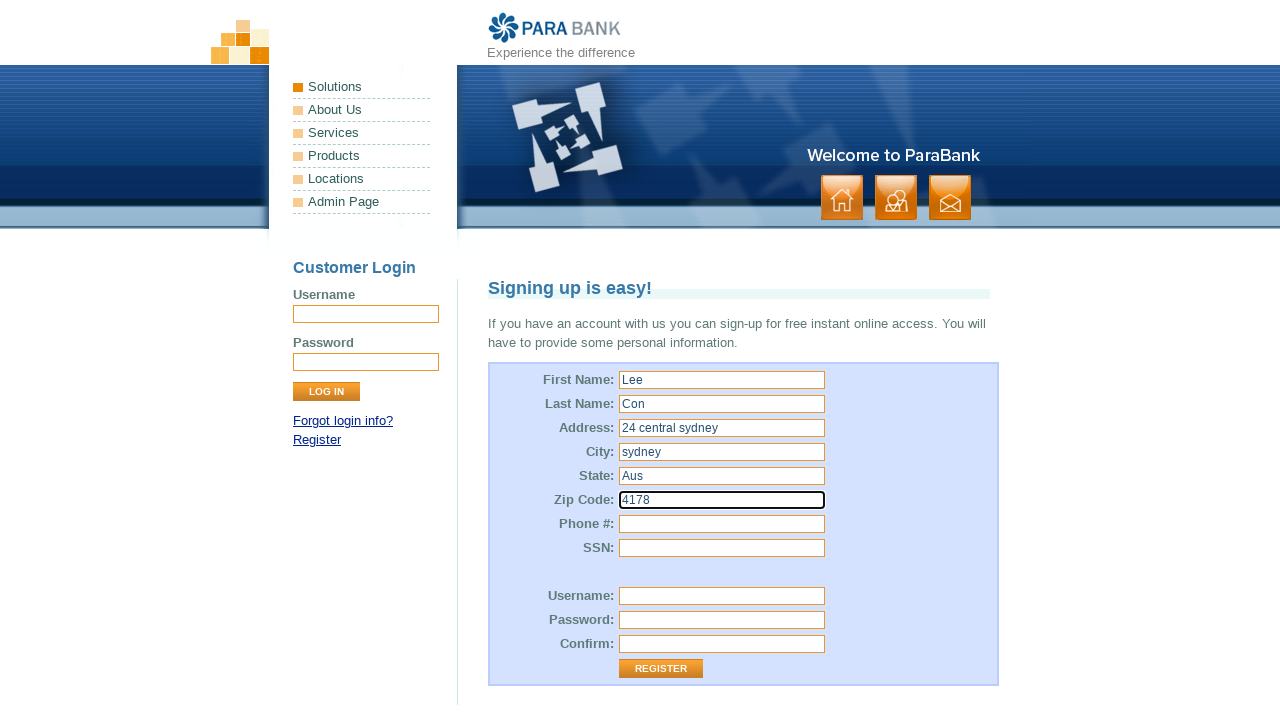

Filled phone number field with '4123456' on input#customer\.phoneNumber
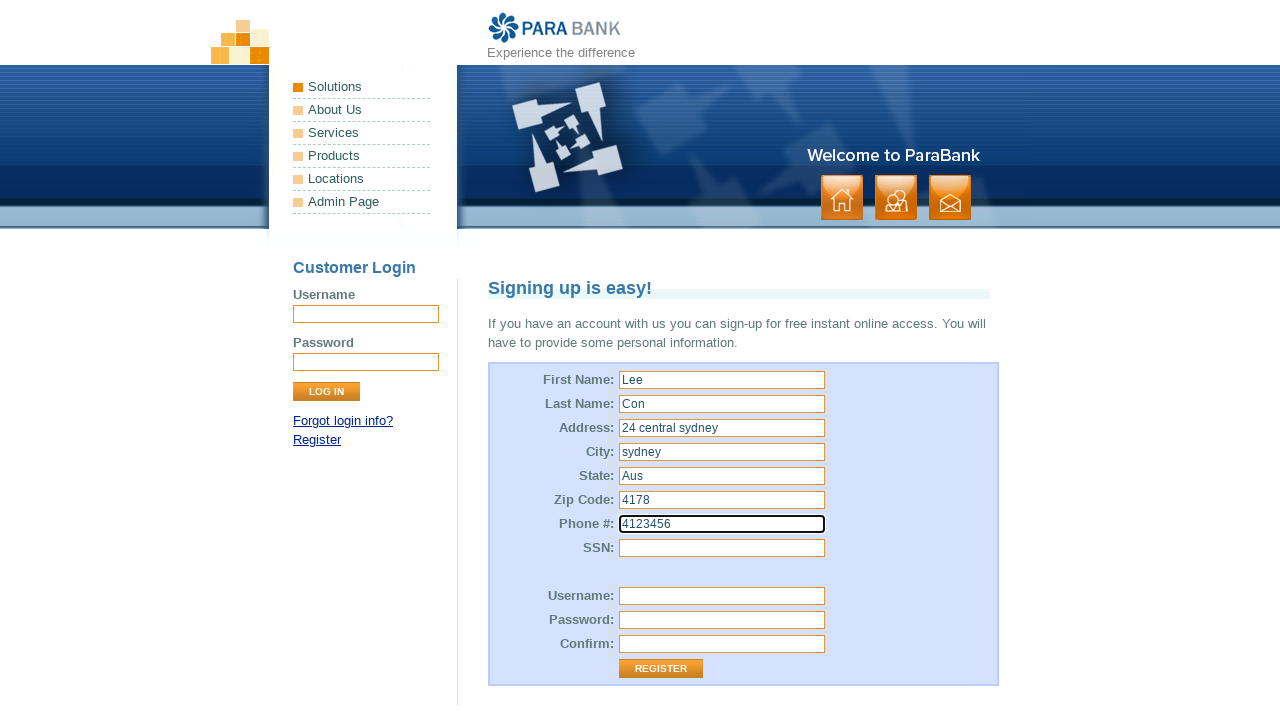

Filled SSN field with '78856' on input#customer\.ssn
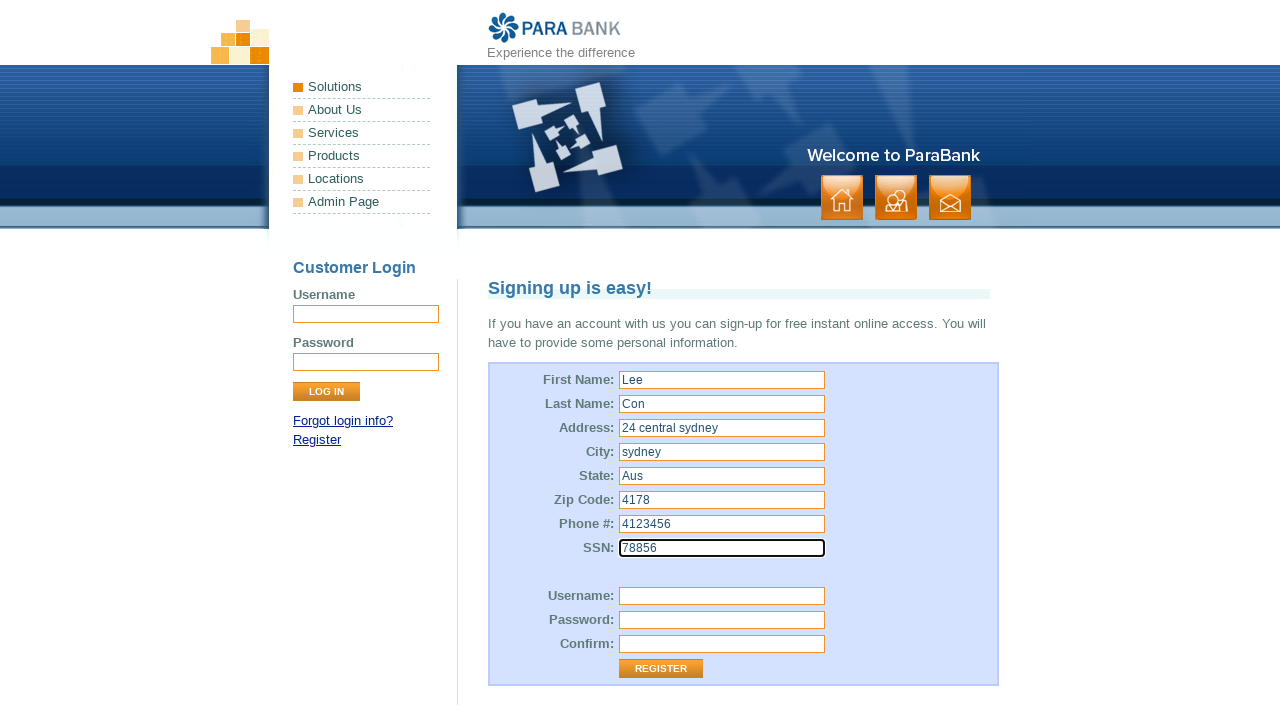

Filled username field with generated username 'dah0dy8q' on input#customer\.username
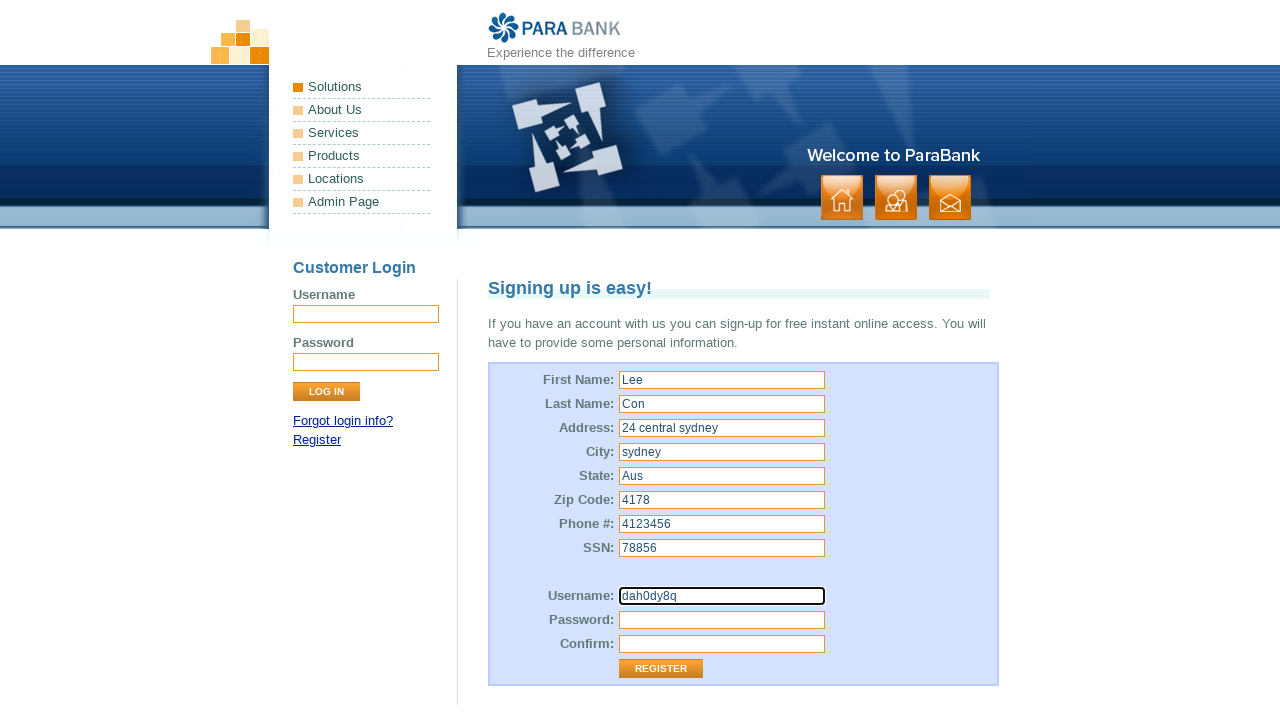

Filled password field with 'pwd123' on input#customer\.password
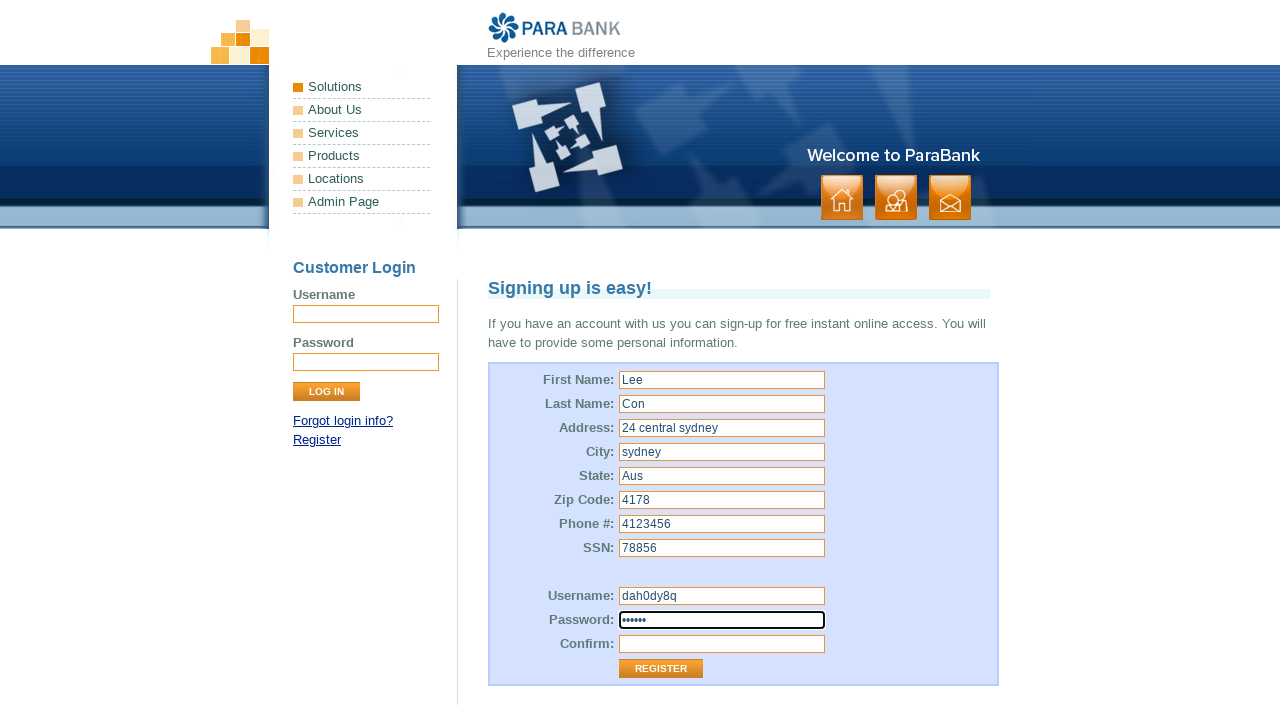

Filled repeated password field with 'pwd123' on input#repeatedPassword
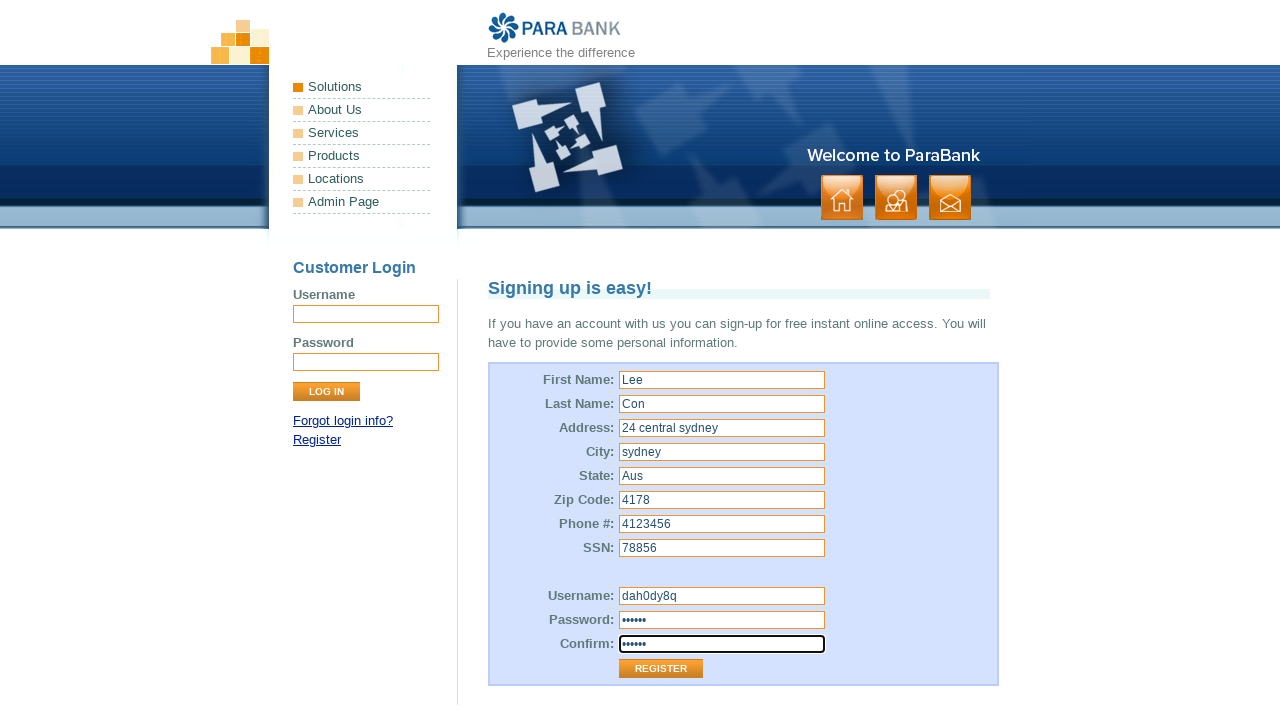

Clicked Register button to submit the registration form at (661, 669) on input[value='Register']
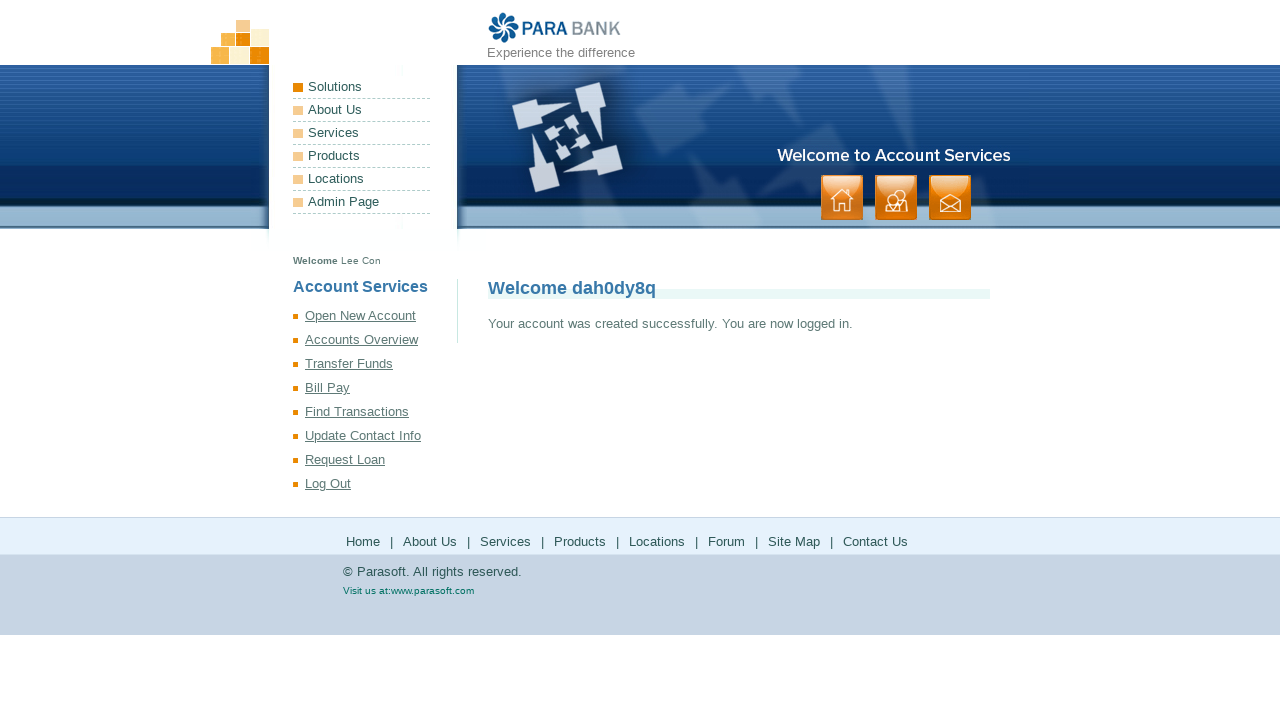

Registration confirmation page loaded successfully
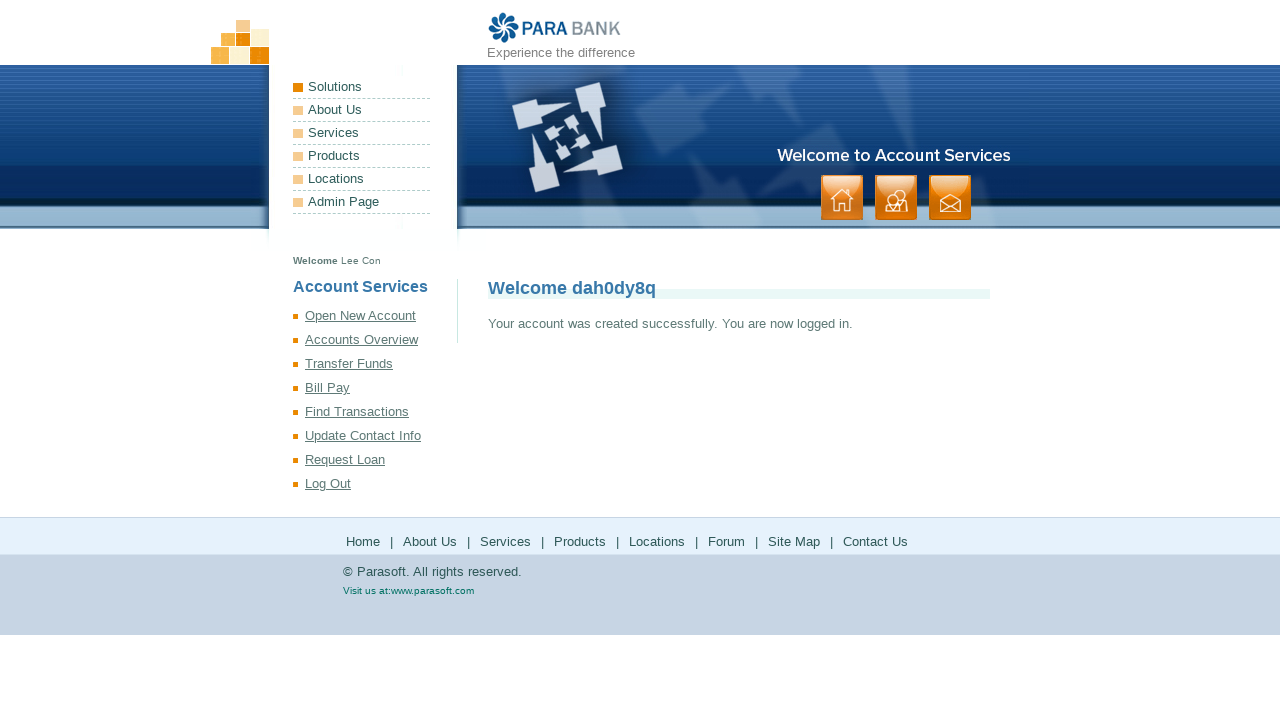

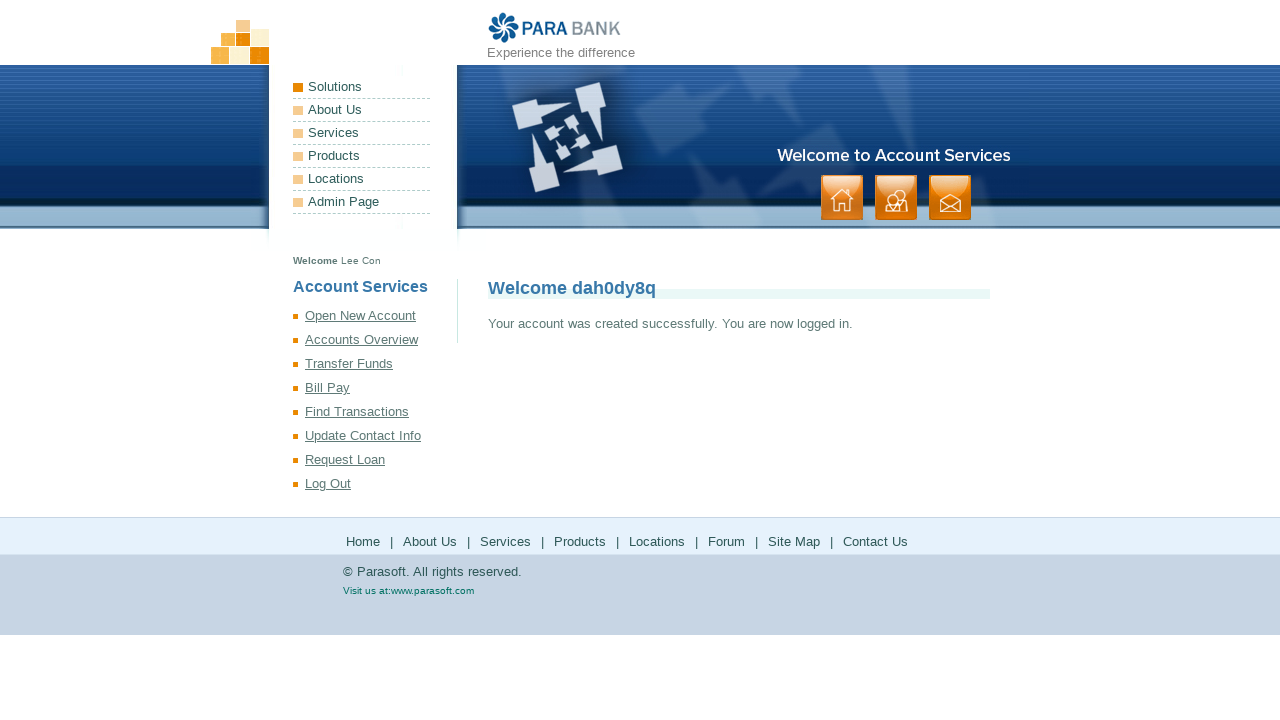